Navigates to the Add/Remove Elements page and clicks the Add Element button to add an element

Starting URL: https://the-internet.herokuapp.com/

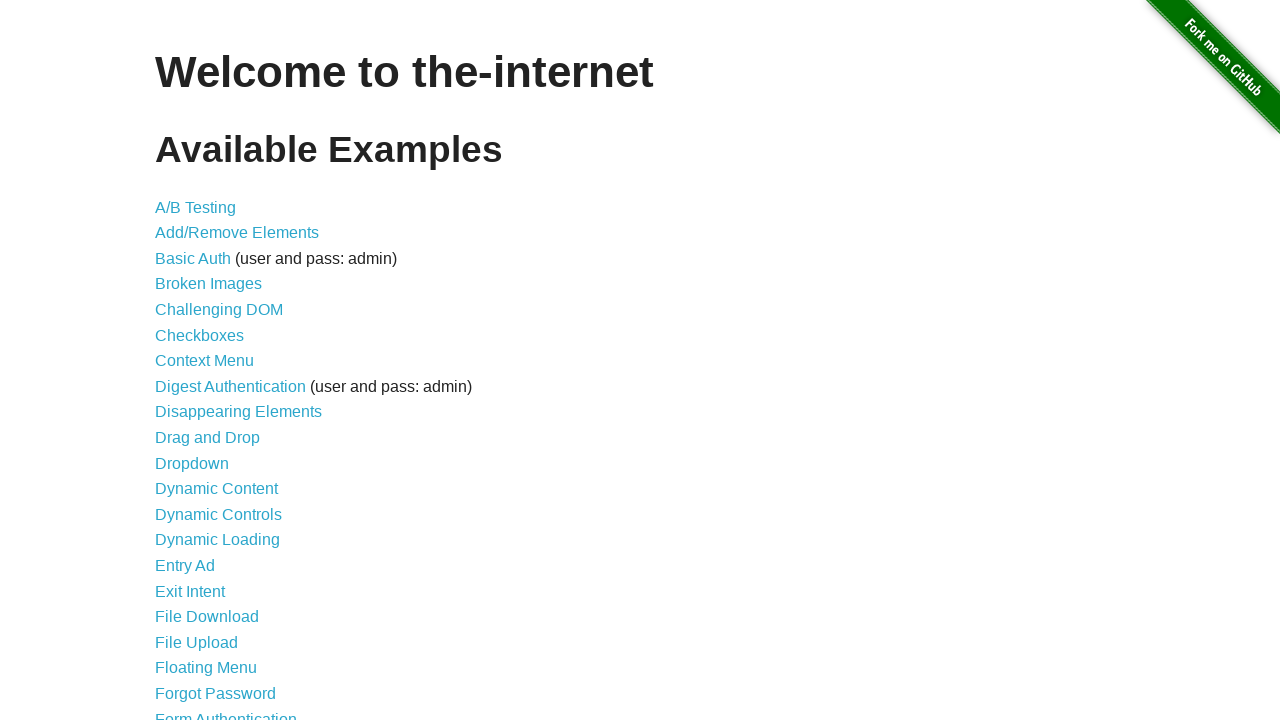

Navigated to the-internet.herokuapp.com home page
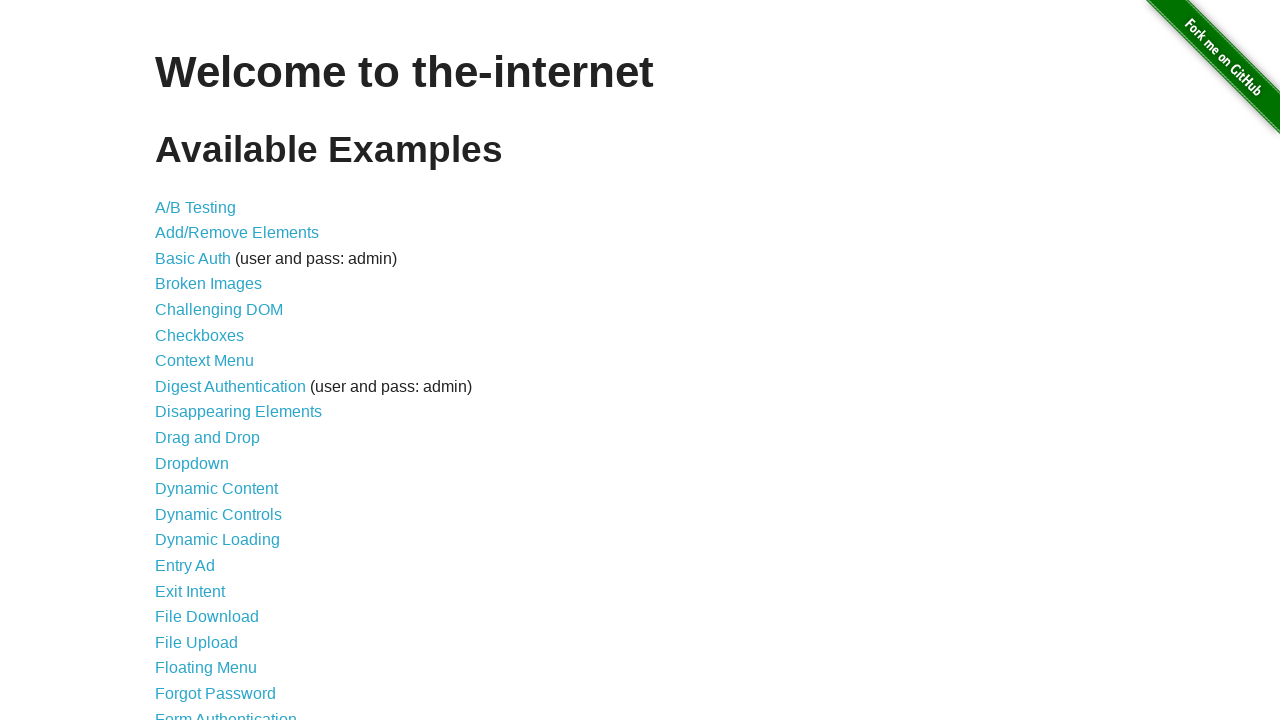

Clicked on Add/Remove Elements link at (237, 233) on text=Add/Remove Elements
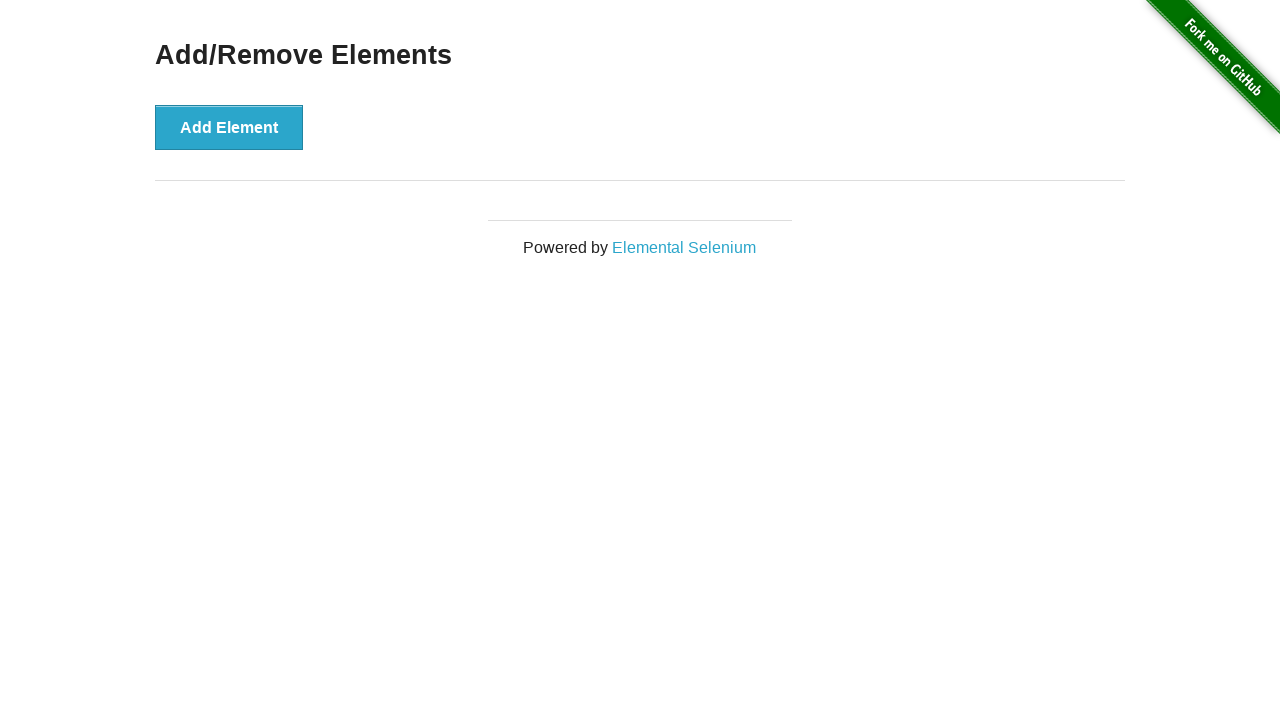

Clicked the Add Element button at (229, 127) on text=Add Element
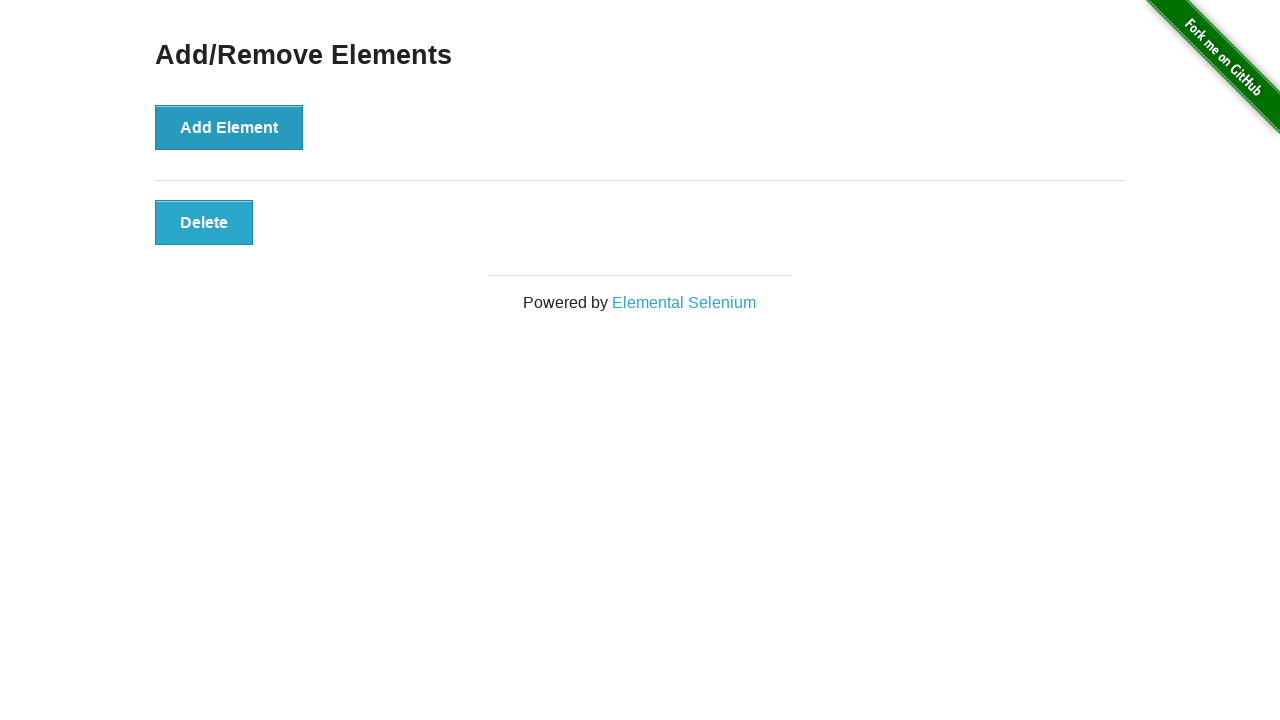

Element with class 'added-manually' appeared
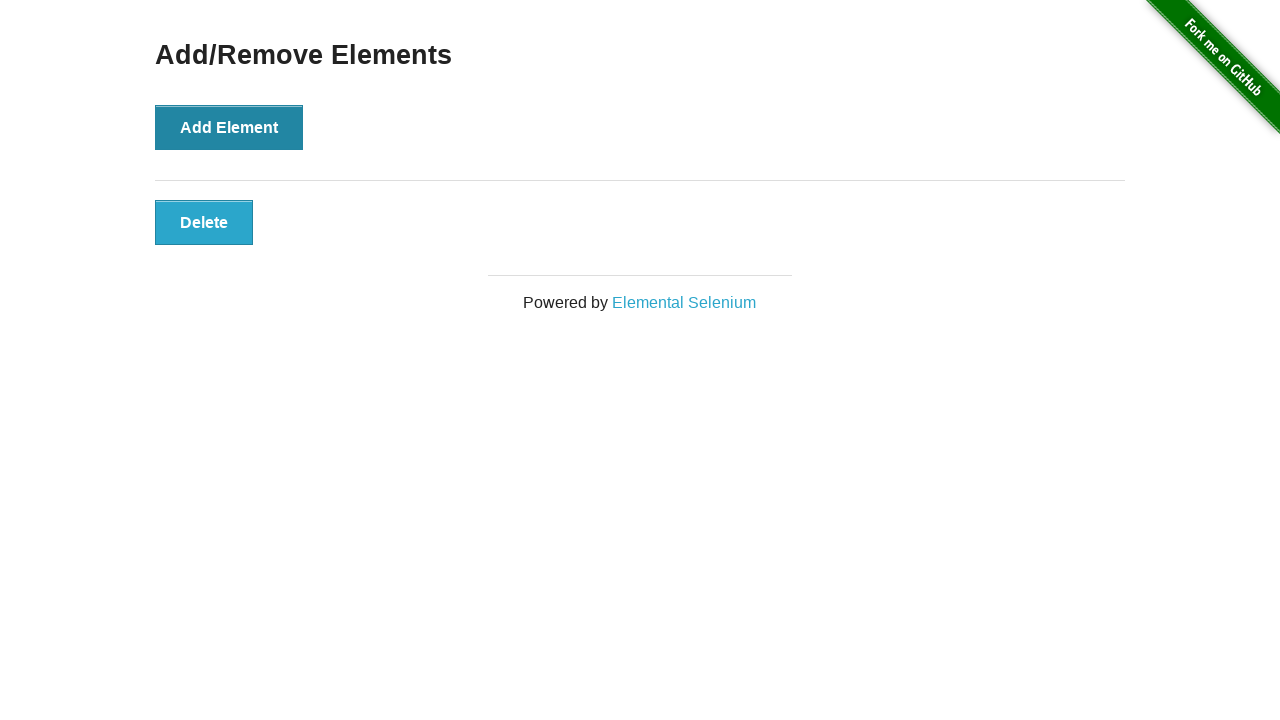

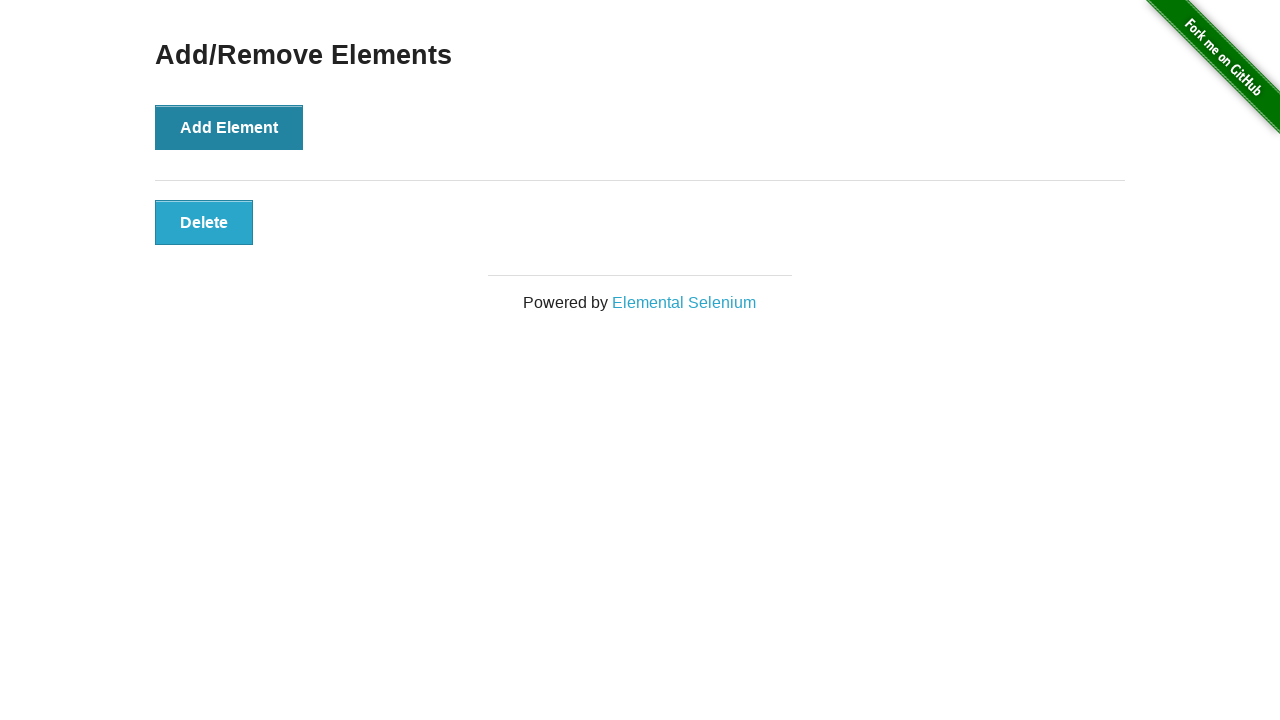